Tests GitHub repository search functionality by searching for a repository, clicking on it, and verifying the Issues tab is displayed

Starting URL: https://github.com

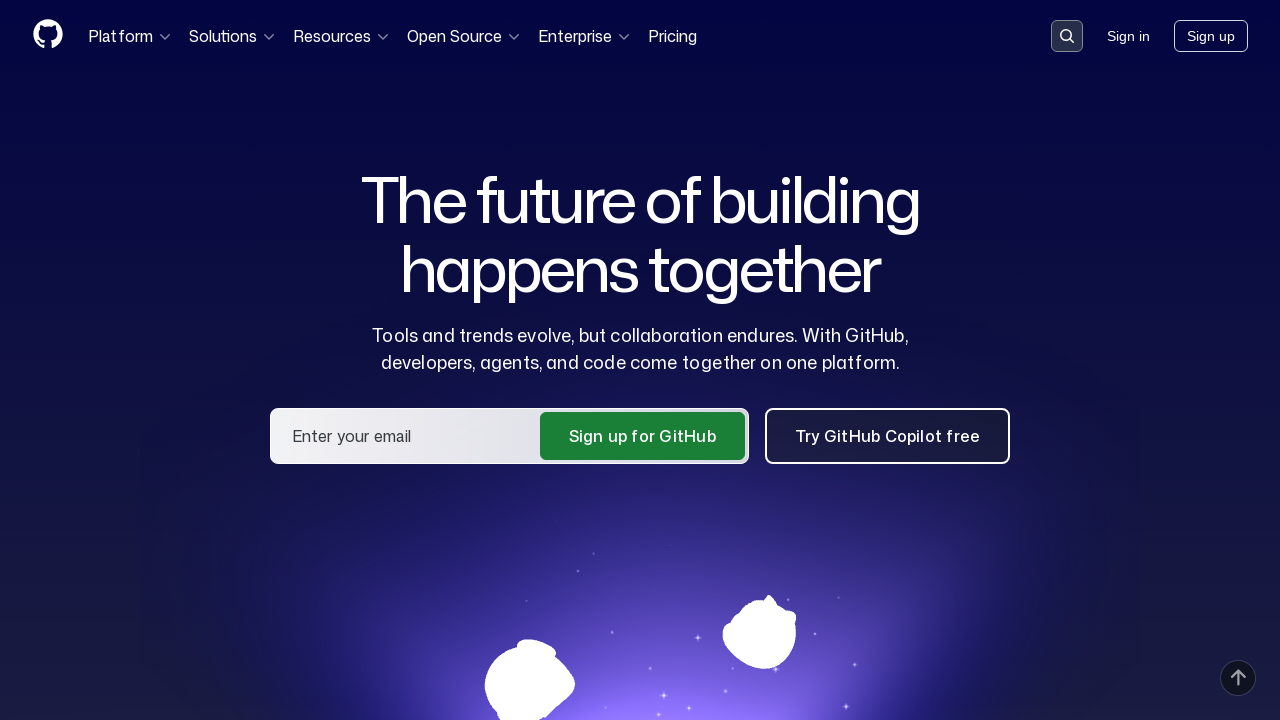

Clicked on search input to activate it at (1067, 36) on .search-input
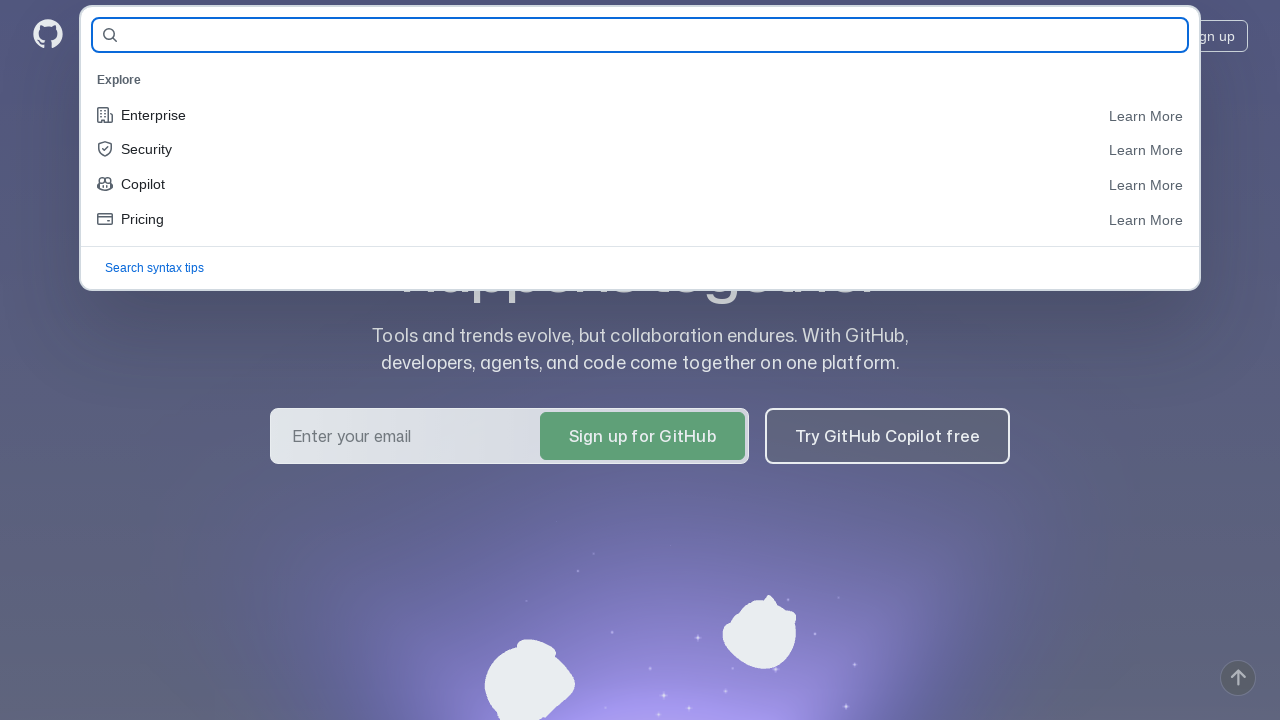

Filled search field with 'anstasiatum/qa-guru-homework' on #query-builder-test
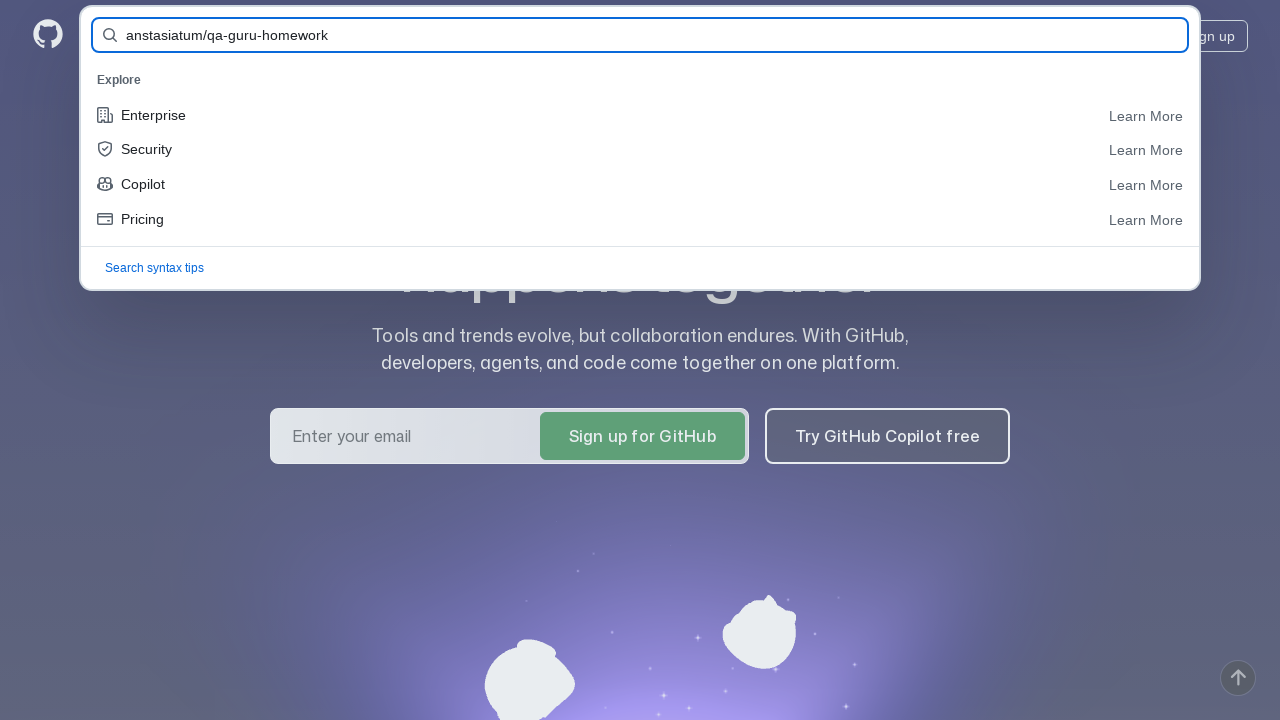

Pressed Enter to submit search on #query-builder-test
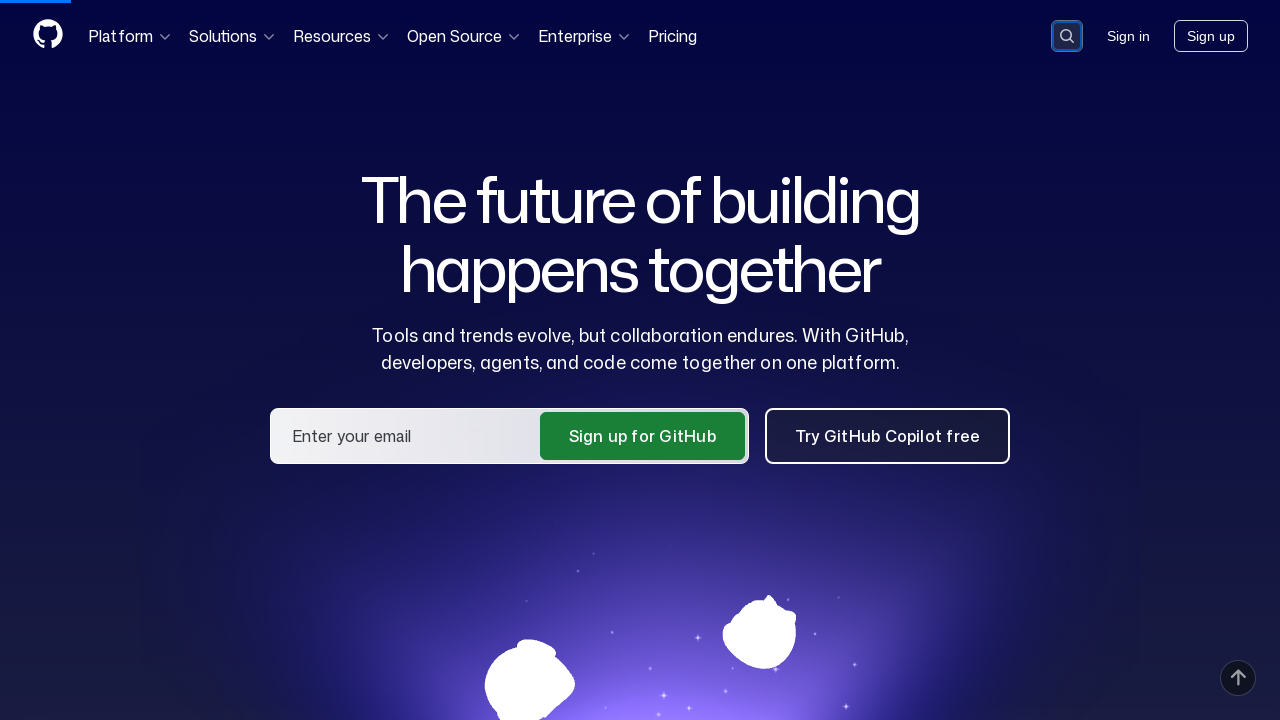

Clicked on repository link 'anstasiatum/qa-guru-homework' at (489, 161) on a:has-text('anstasiatum/qa-guru-homework')
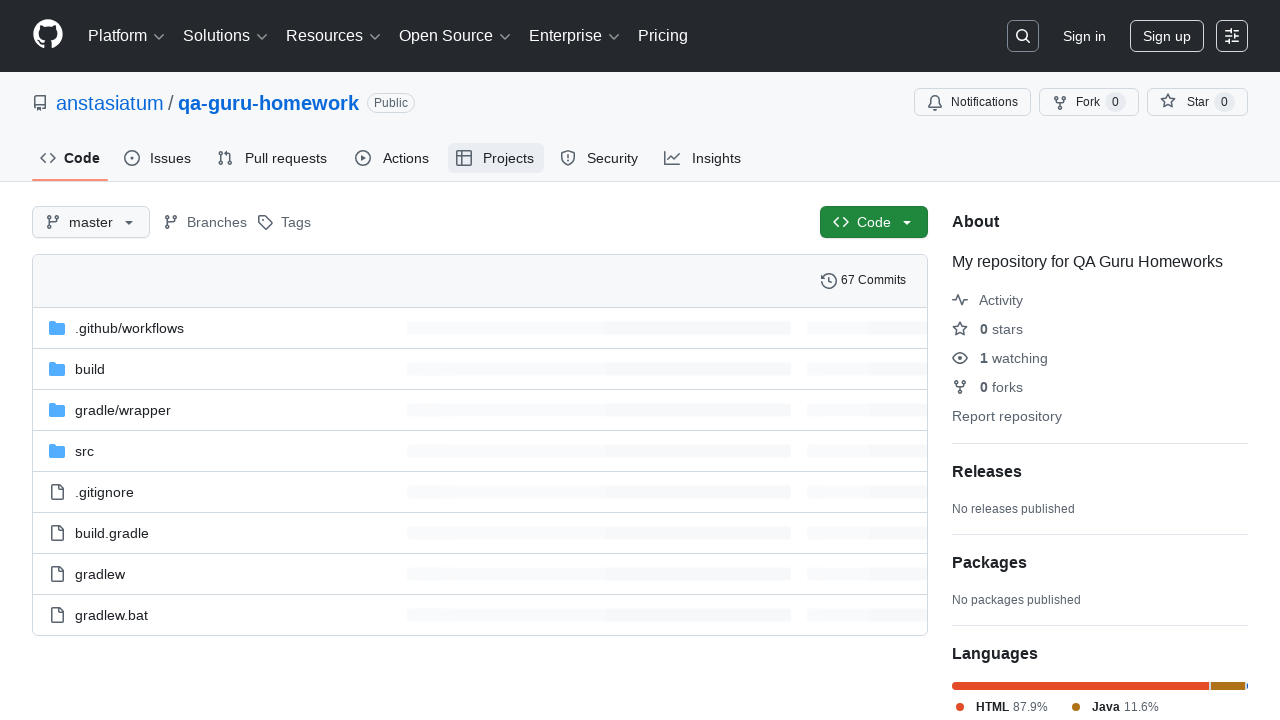

Verified Issues tab is present and loaded
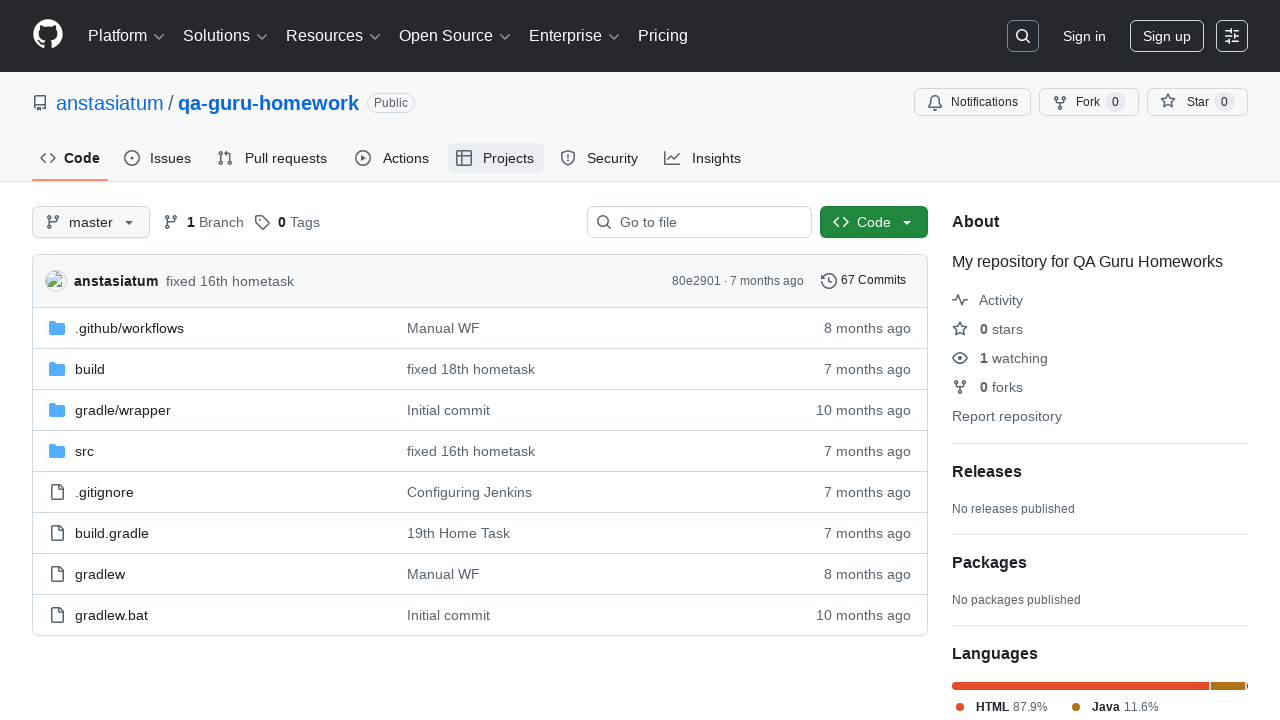

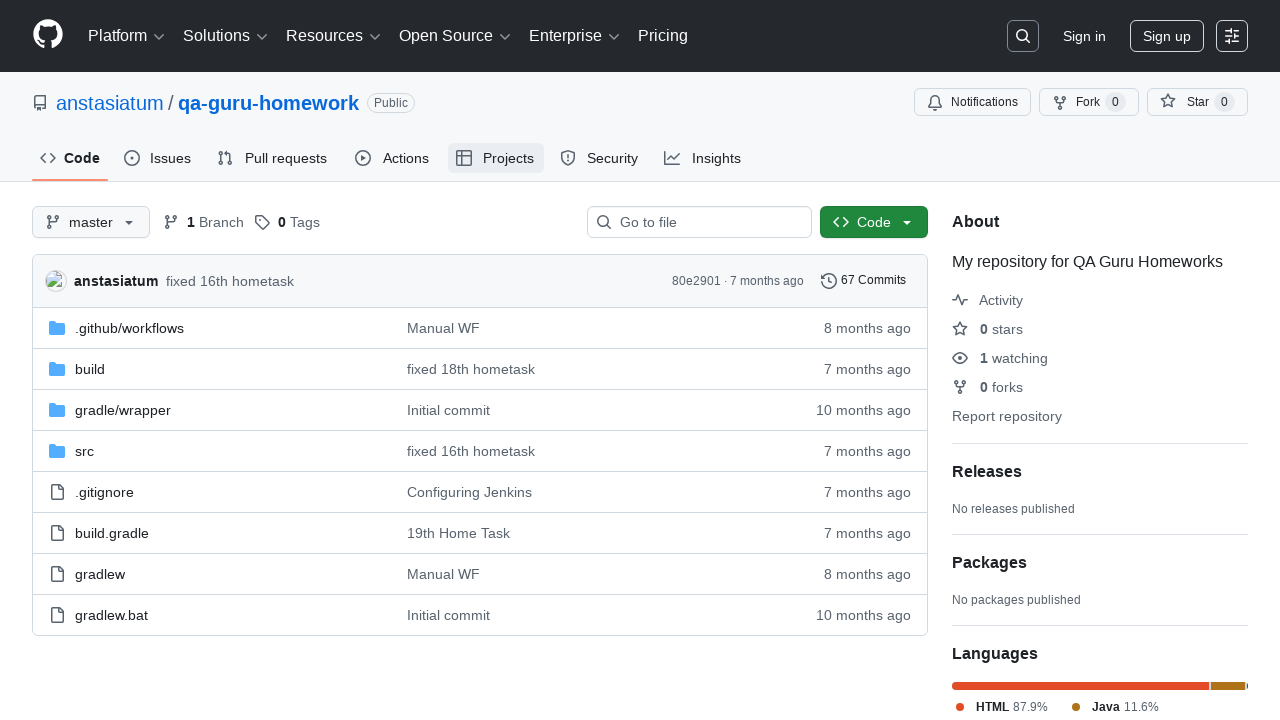